Tests window handling by opening a new window, switching between parent and child windows, and clicking a link in the child window

Starting URL: https://rahulshettyacademy.com/AutomationPractice/

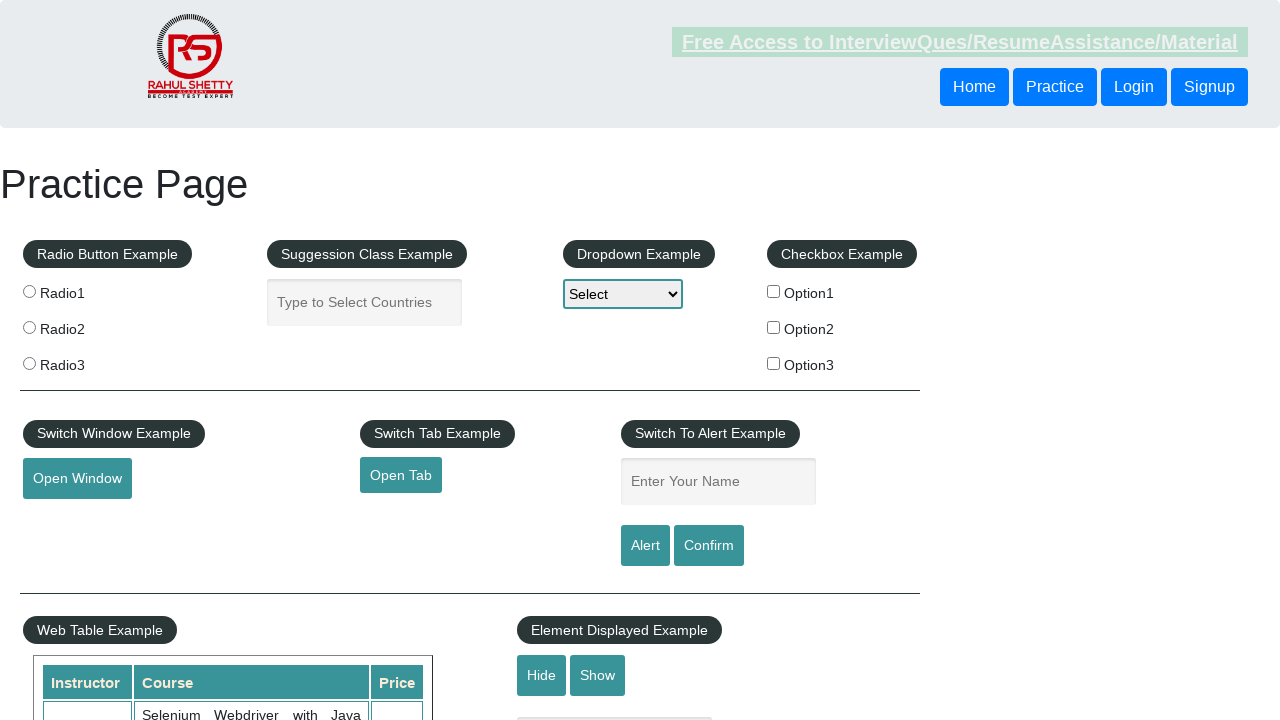

Clicked button to open new window at (77, 479) on button#openwindow
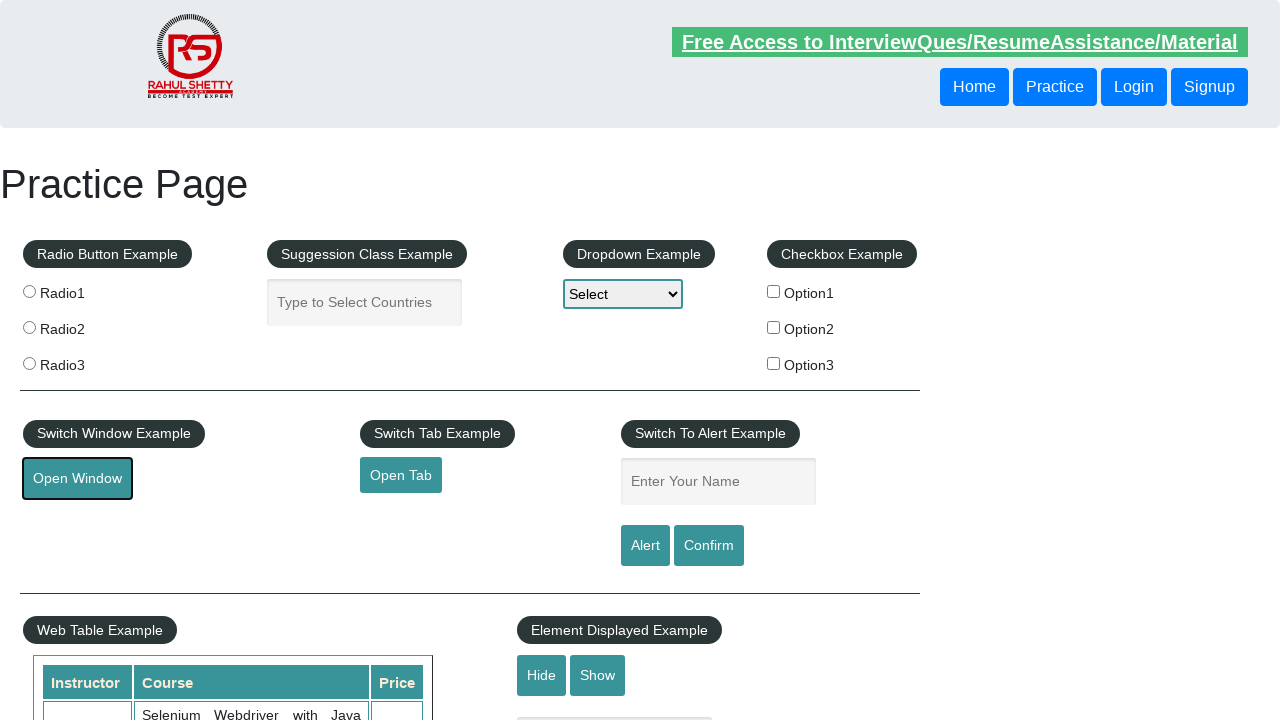

New window/page opened and captured
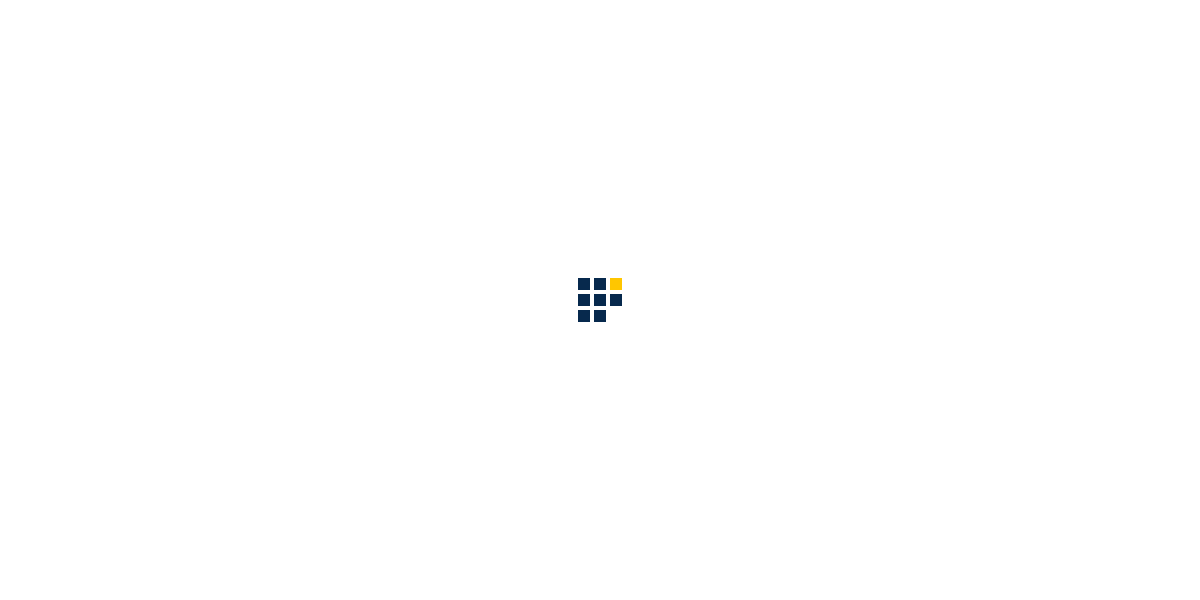

New page finished loading
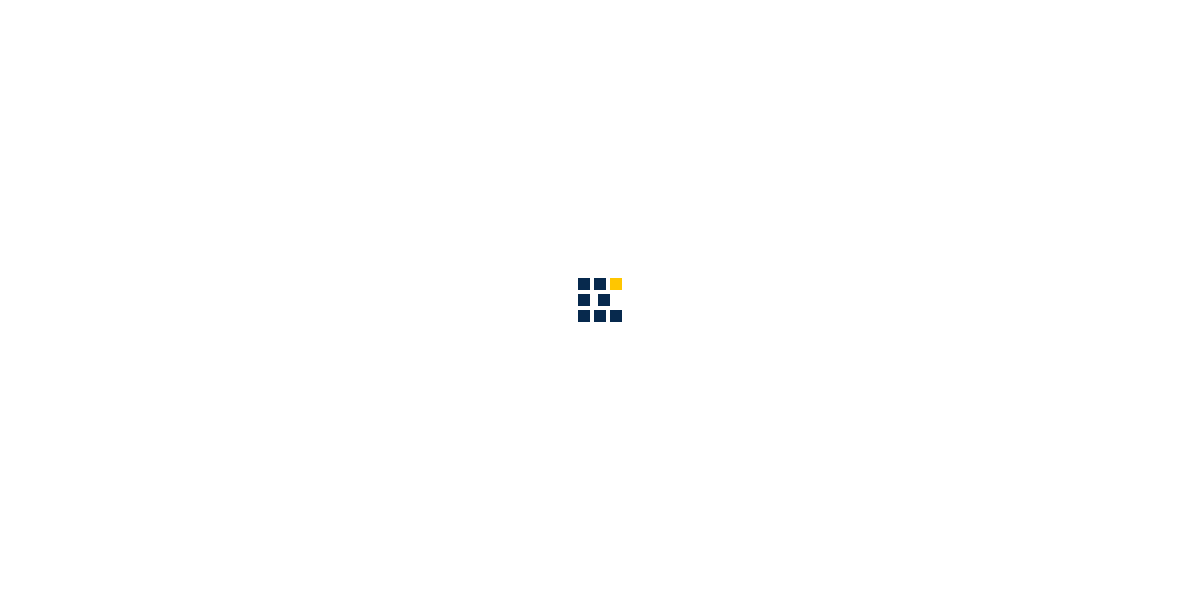

Clicked about link in child window at (825, 36) on a[href='about.html']
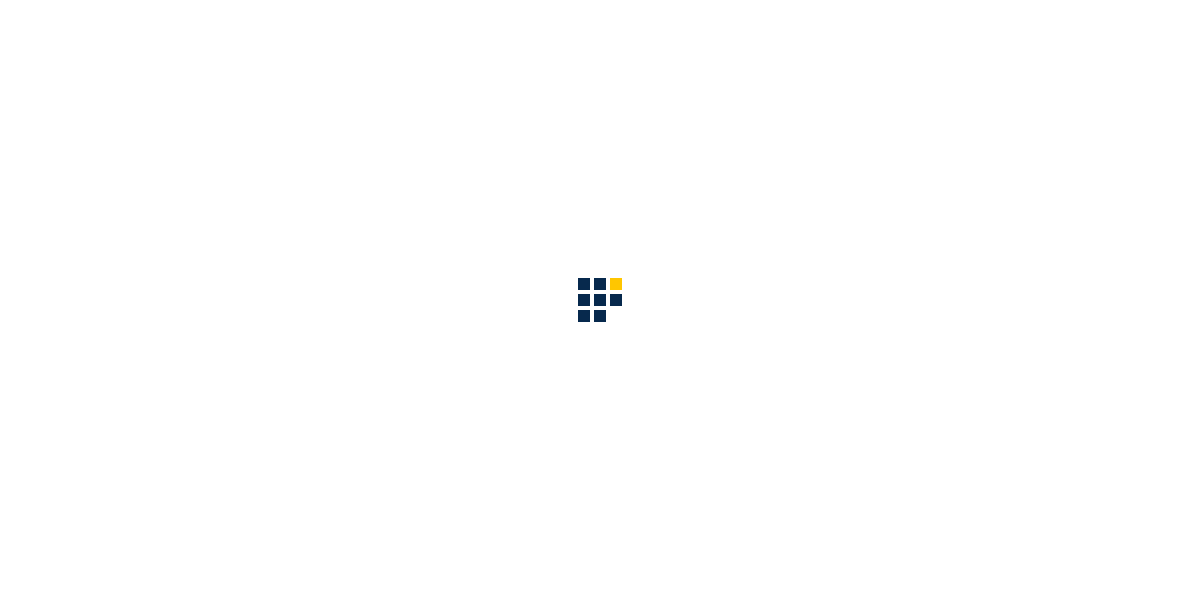

About page loaded in child window
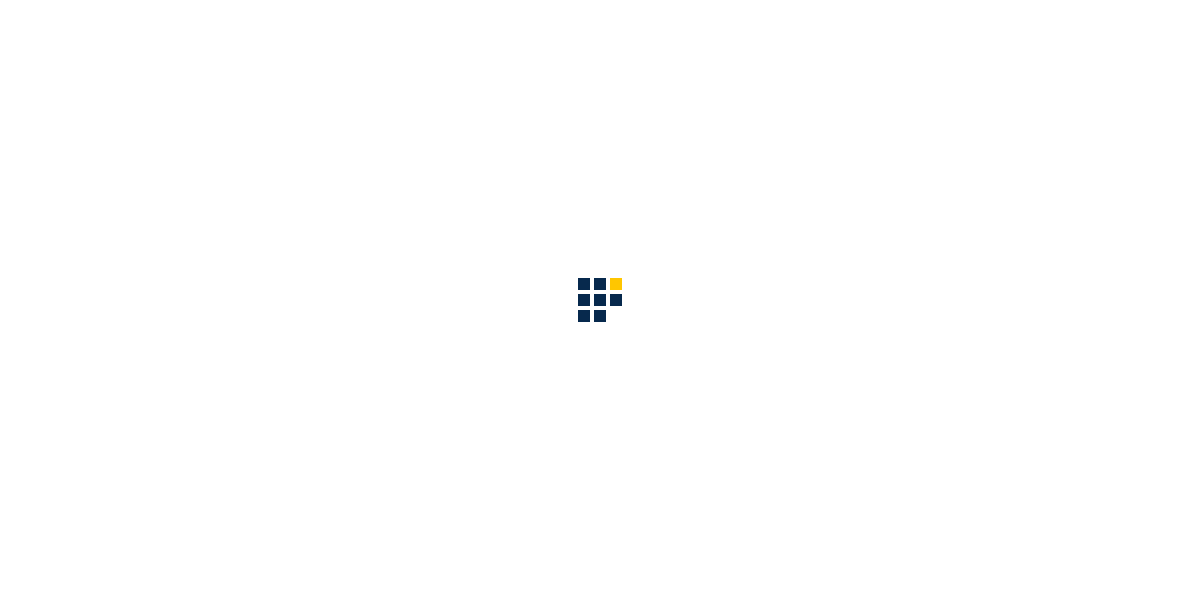

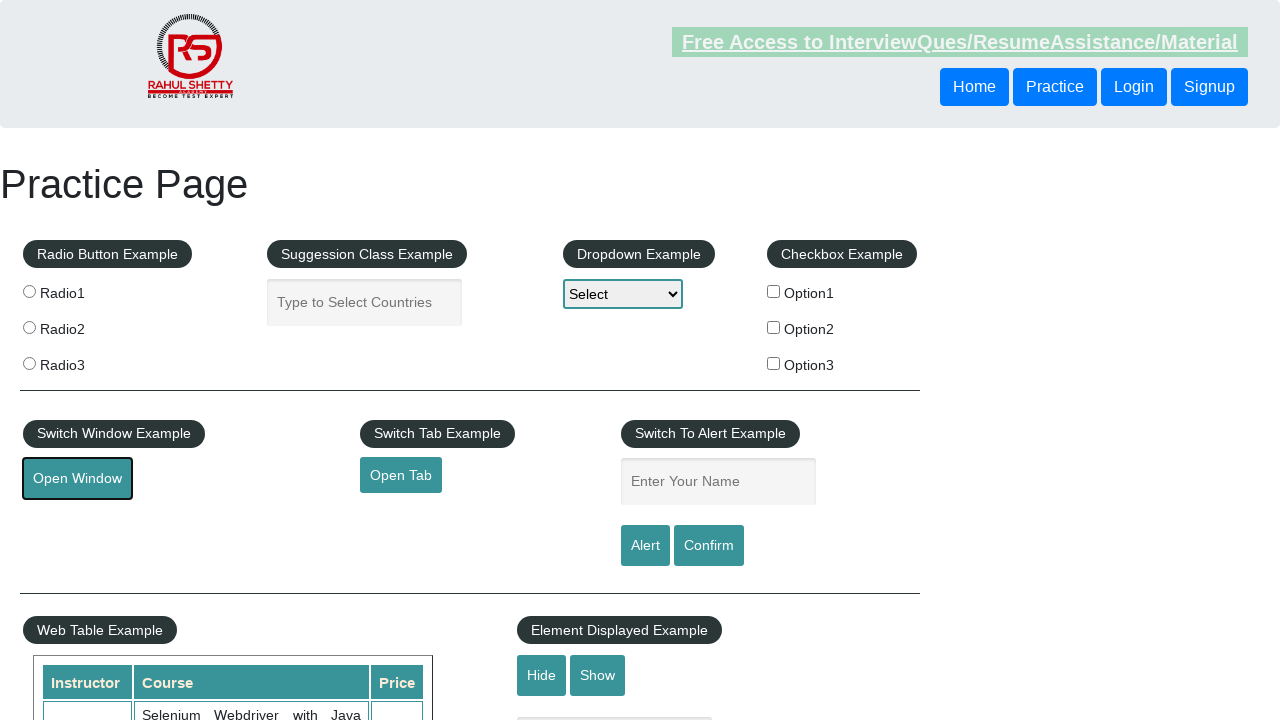